Tests a registration form by filling in first name, last name, and email fields, then submitting the form and verifying the success message.

Starting URL: http://suninjuly.github.io/registration1.html

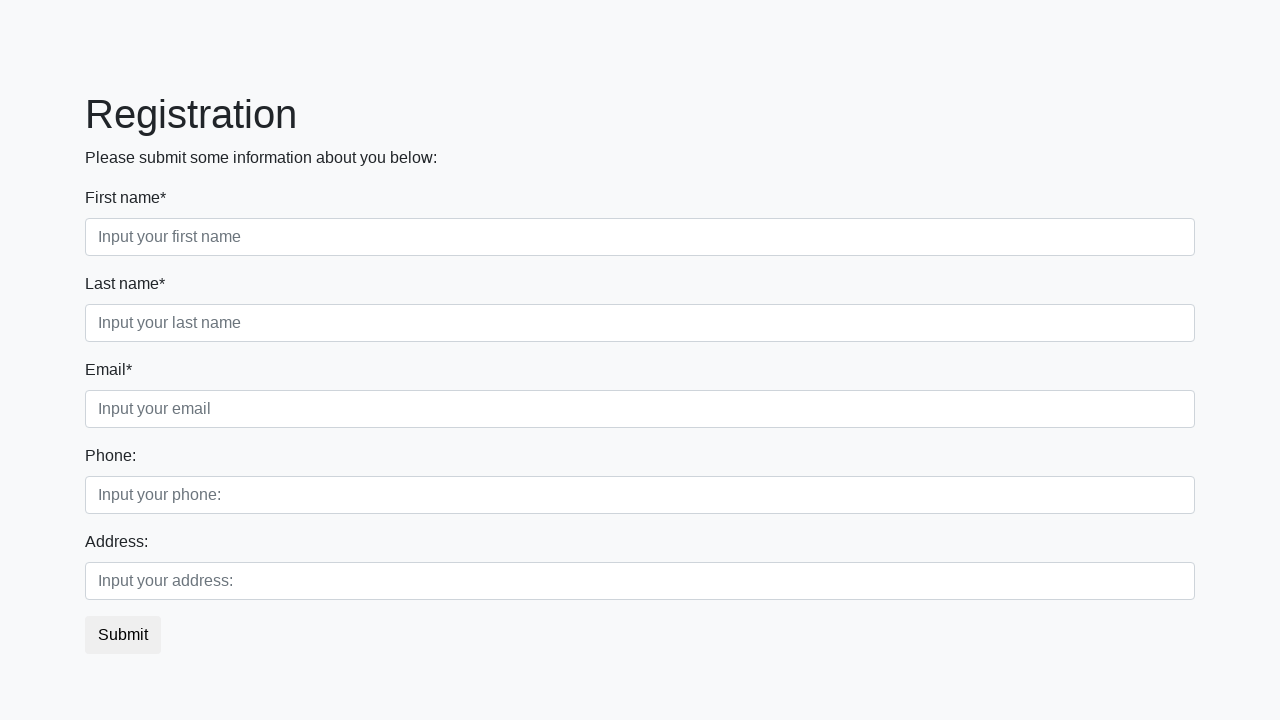

Filled first name field with 'Ivan' on .first_block .form-control.first
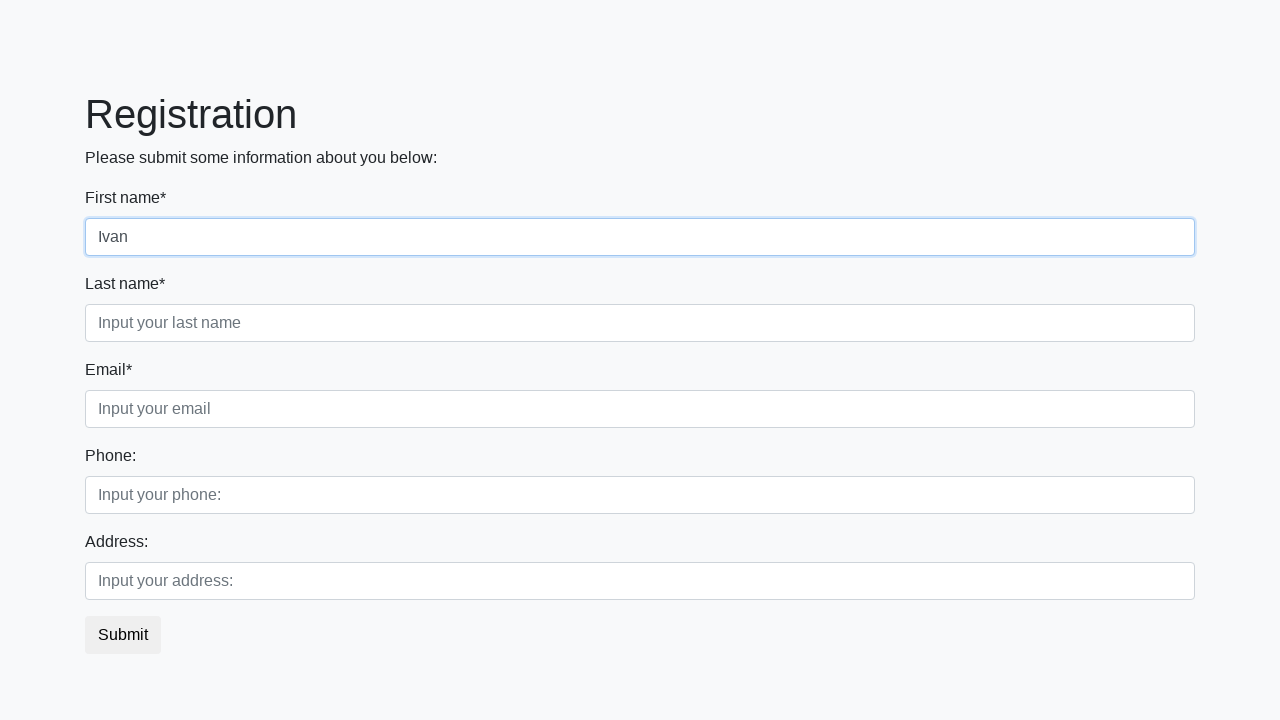

Filled last name field with 'Petrov' on .first_block .form-control.second
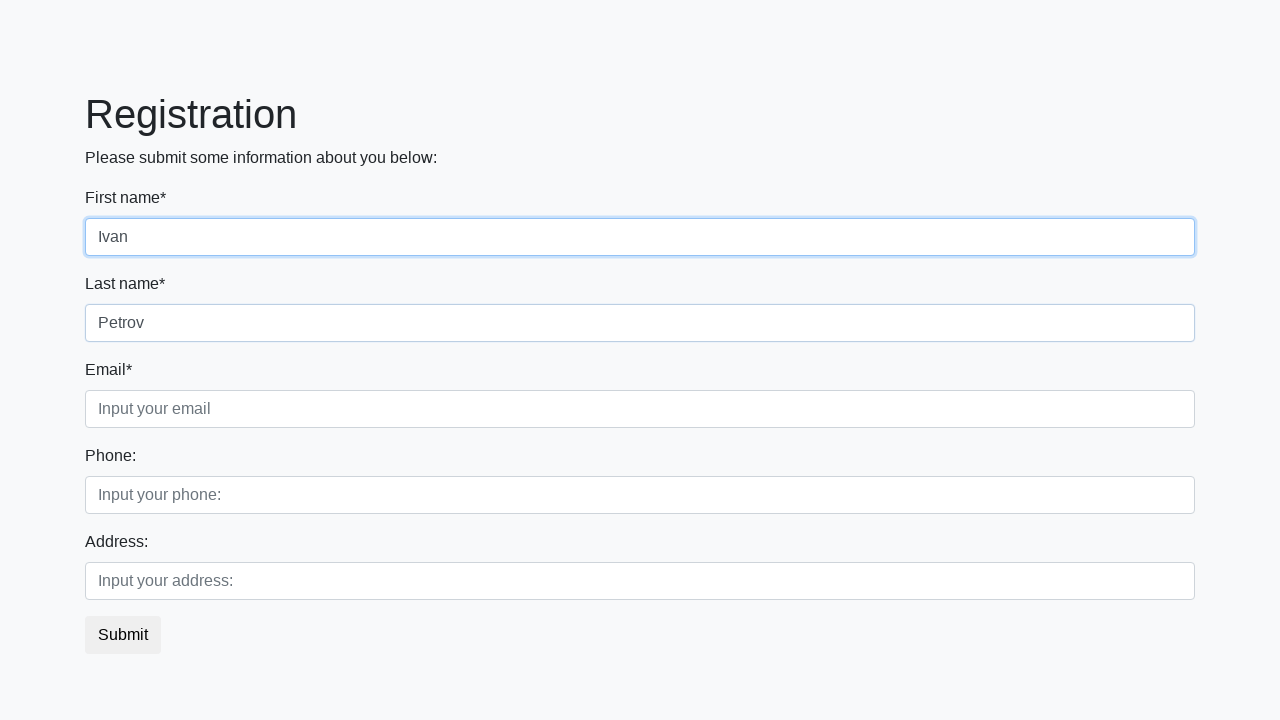

Filled email field with 'ivan.petrov@example.com' on .first_block .form-control.third
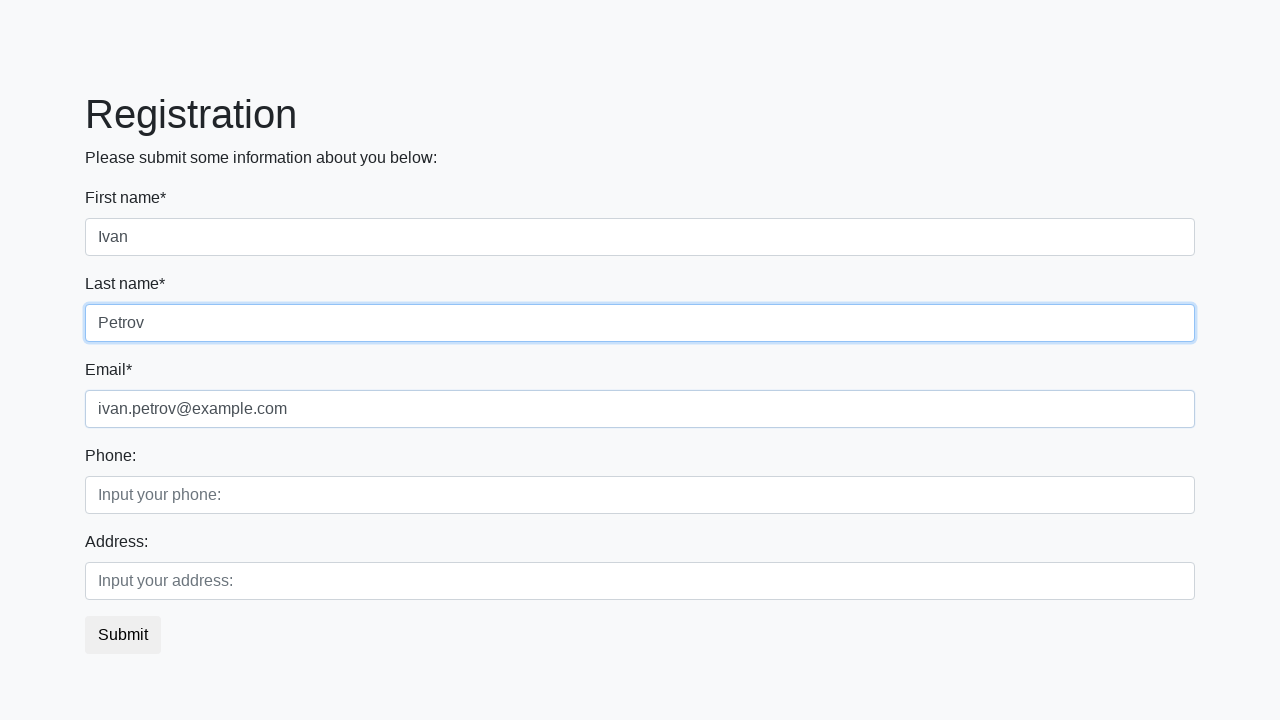

Clicked submit button to register at (123, 635) on button.btn
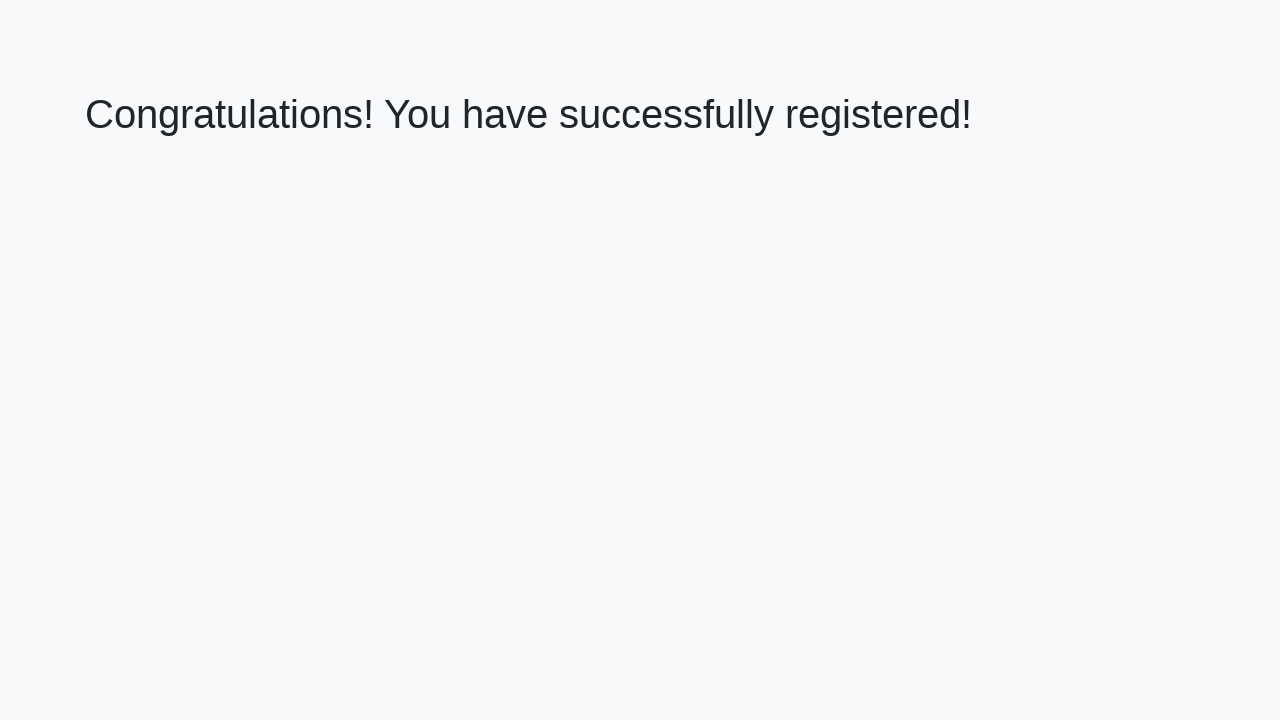

Success message header loaded
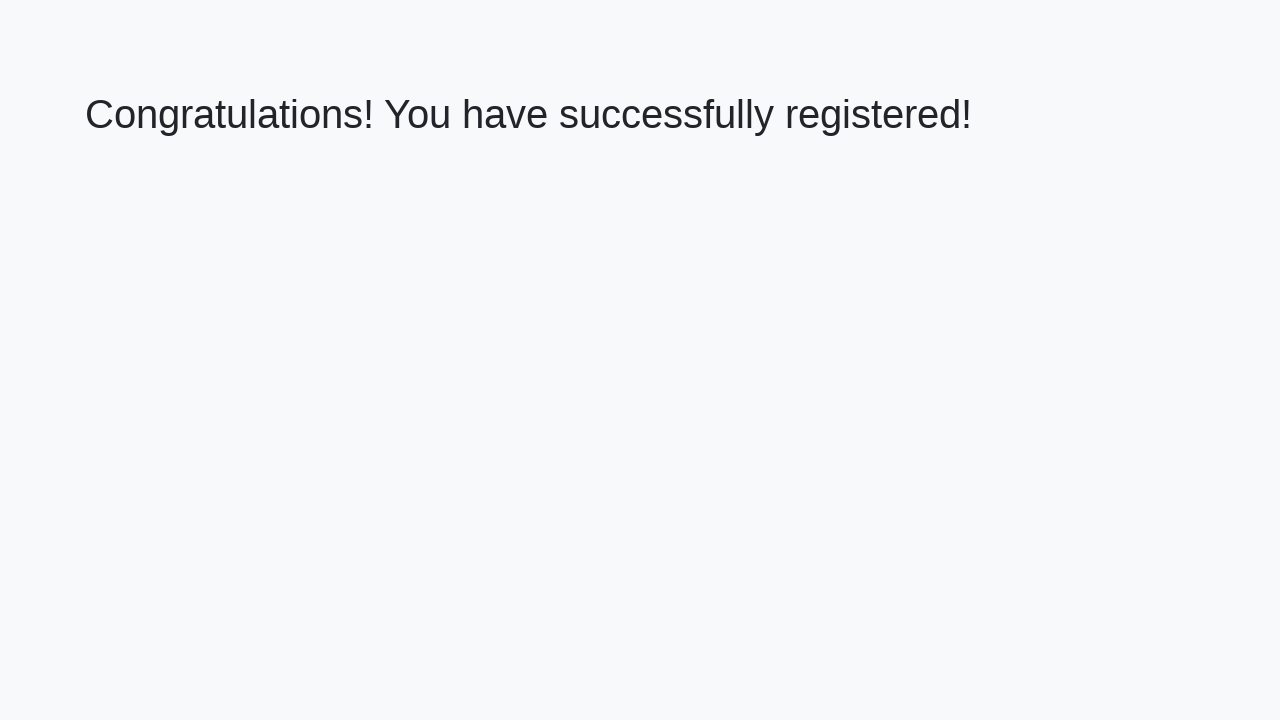

Retrieved success message text
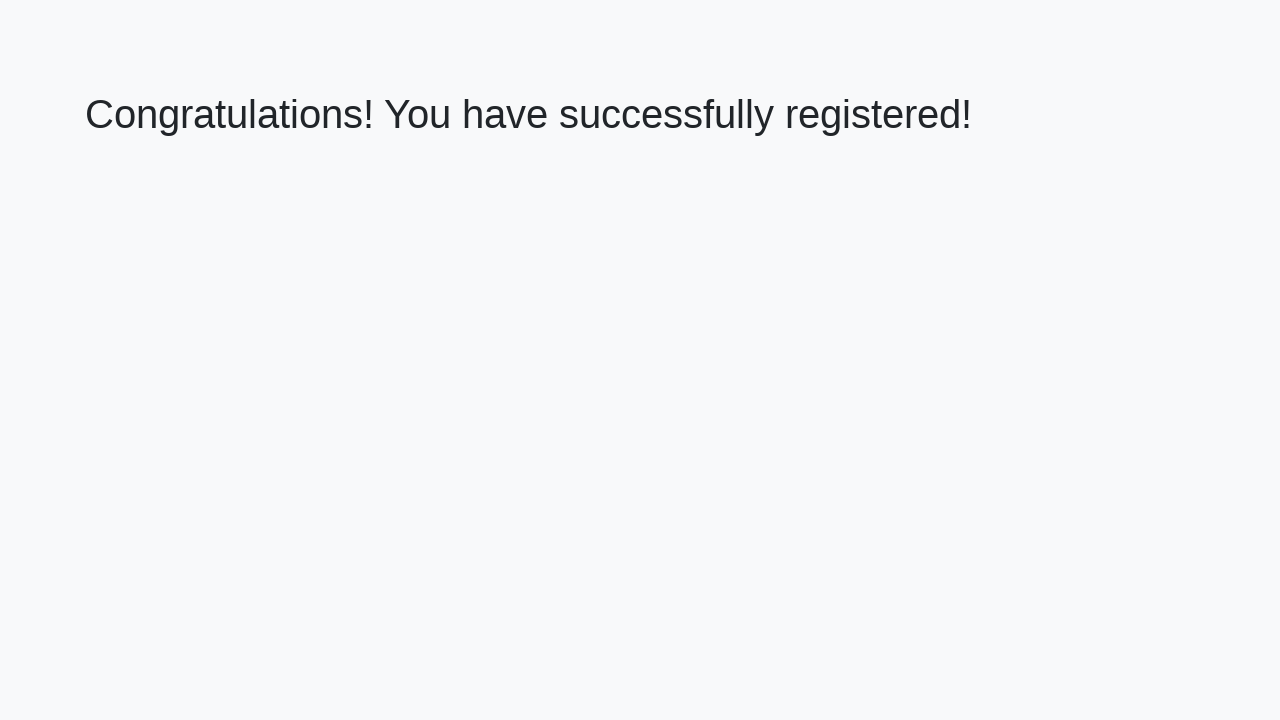

Verified success message: 'Congratulations! You have successfully registered!'
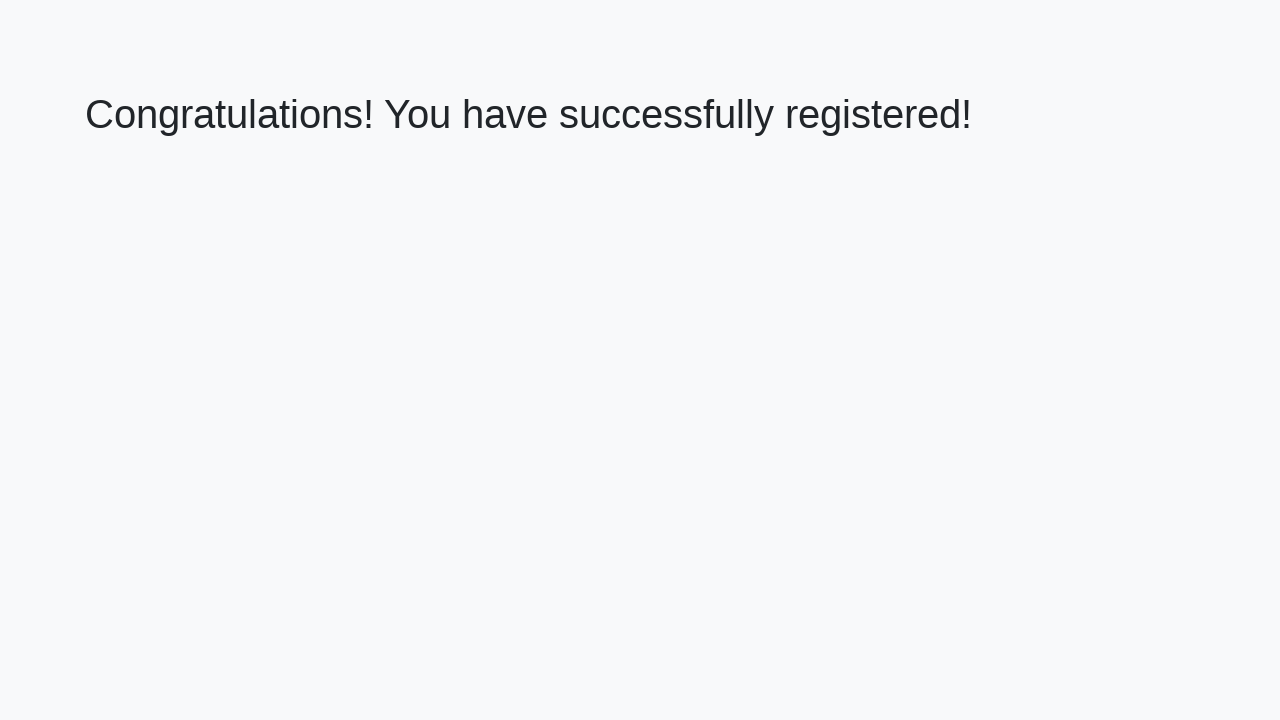

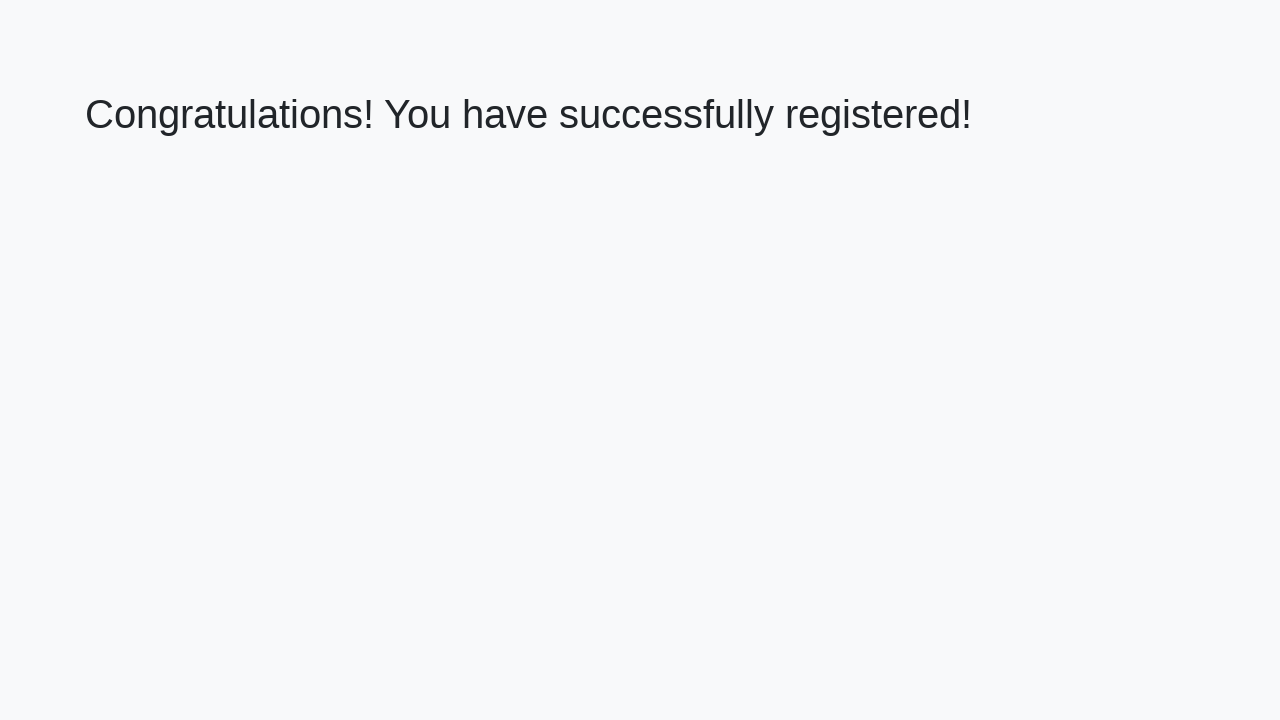